Tests multi-select dropdown functionality by selecting even numbers, deselecting options, and verifying the selection behavior on a form element

Starting URL: http://automationbykrishna.com/#

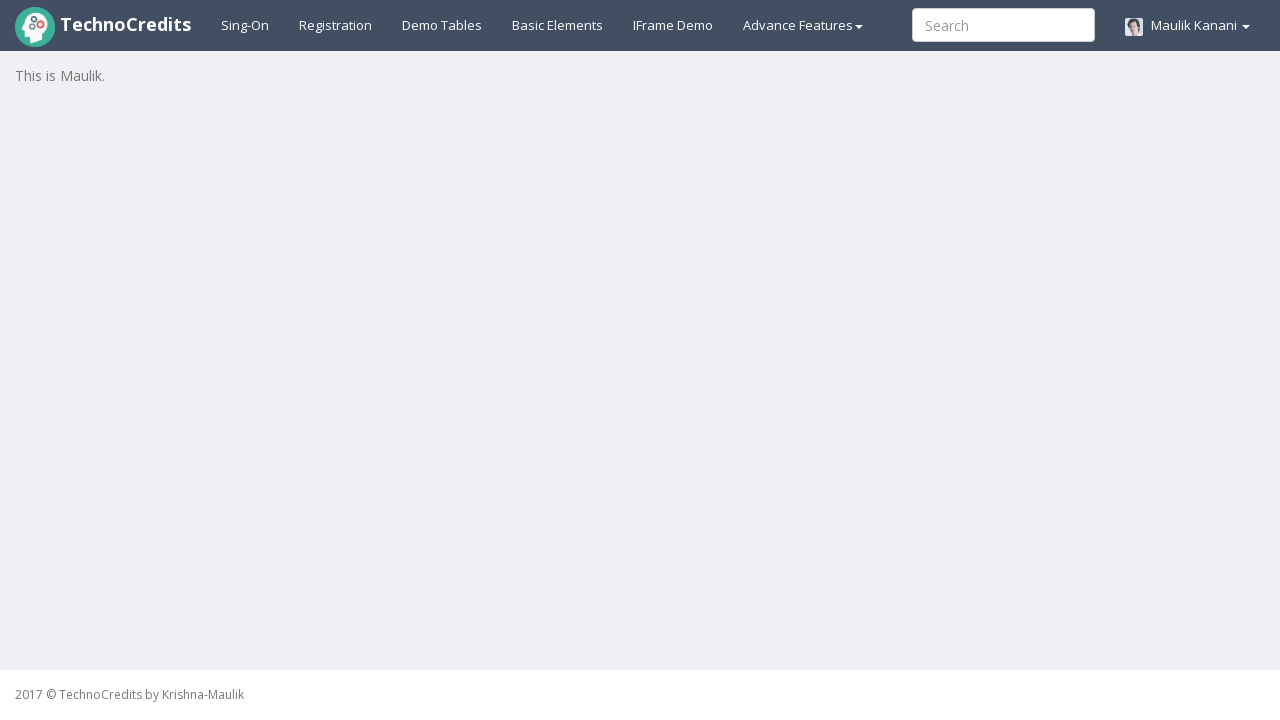

Clicked on Basic Elements section at (558, 25) on #basicelements
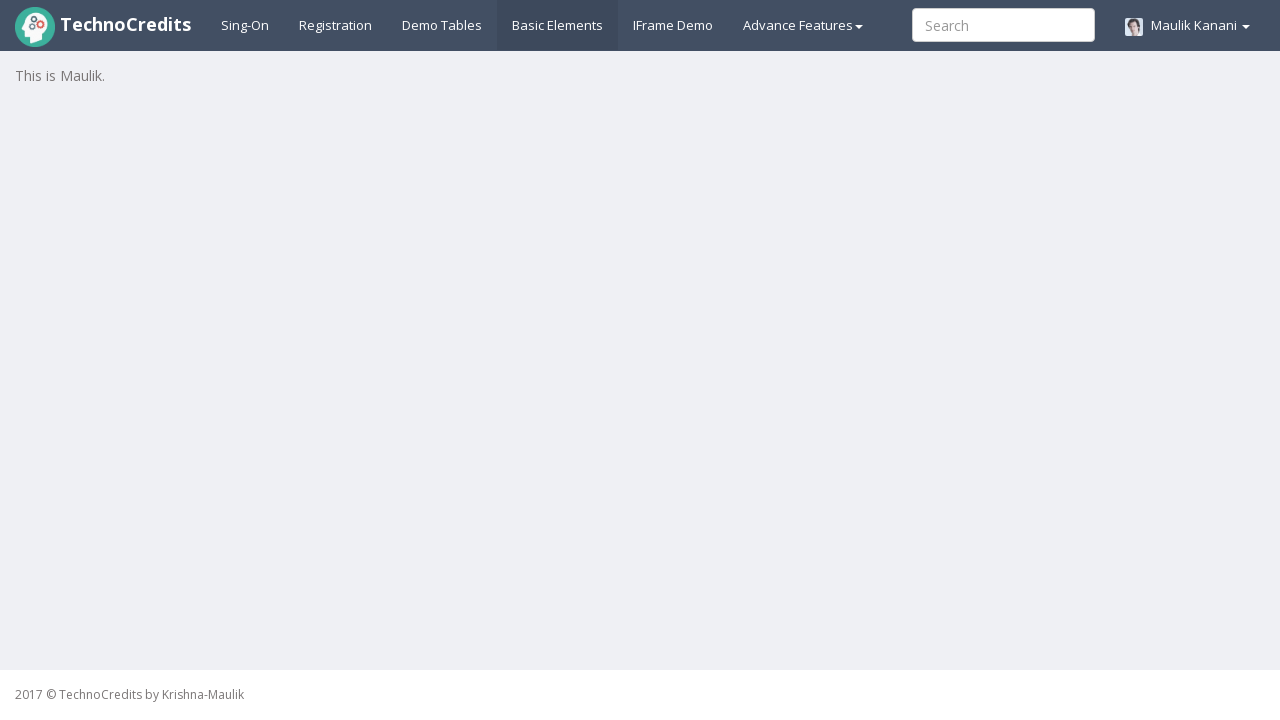

Waited 2 seconds for page to load
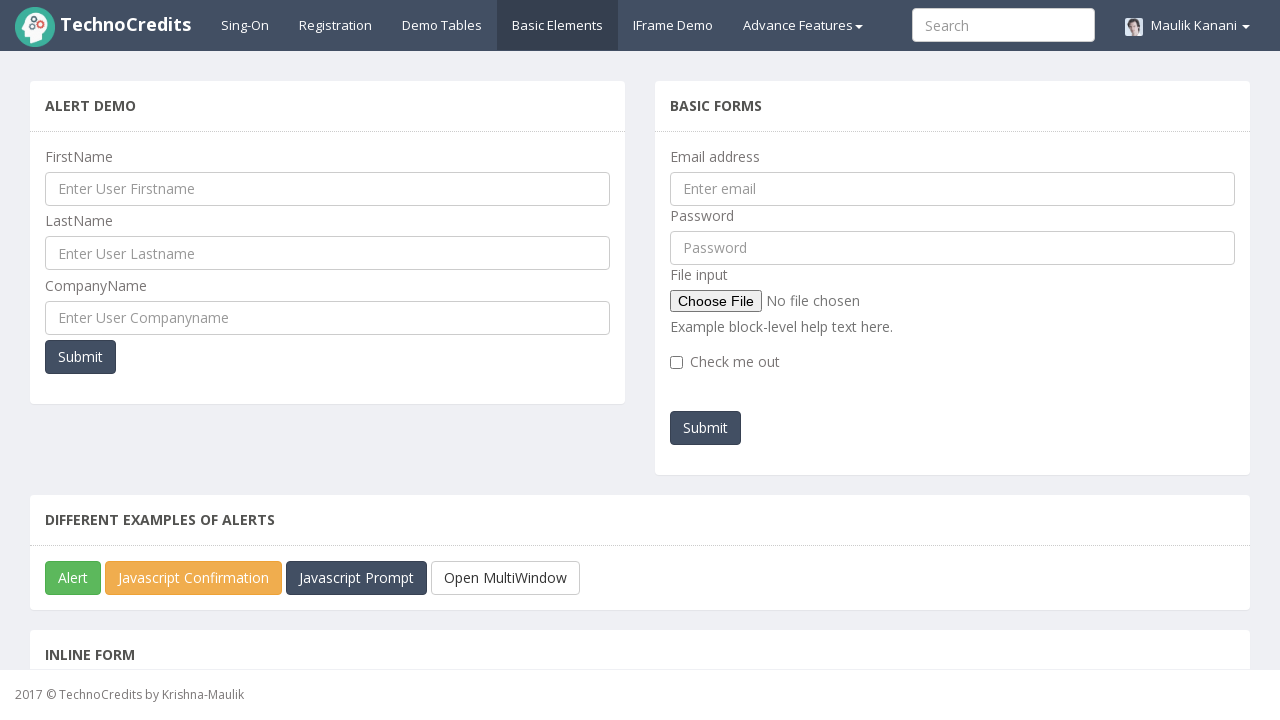

Located multi-select dropdown element
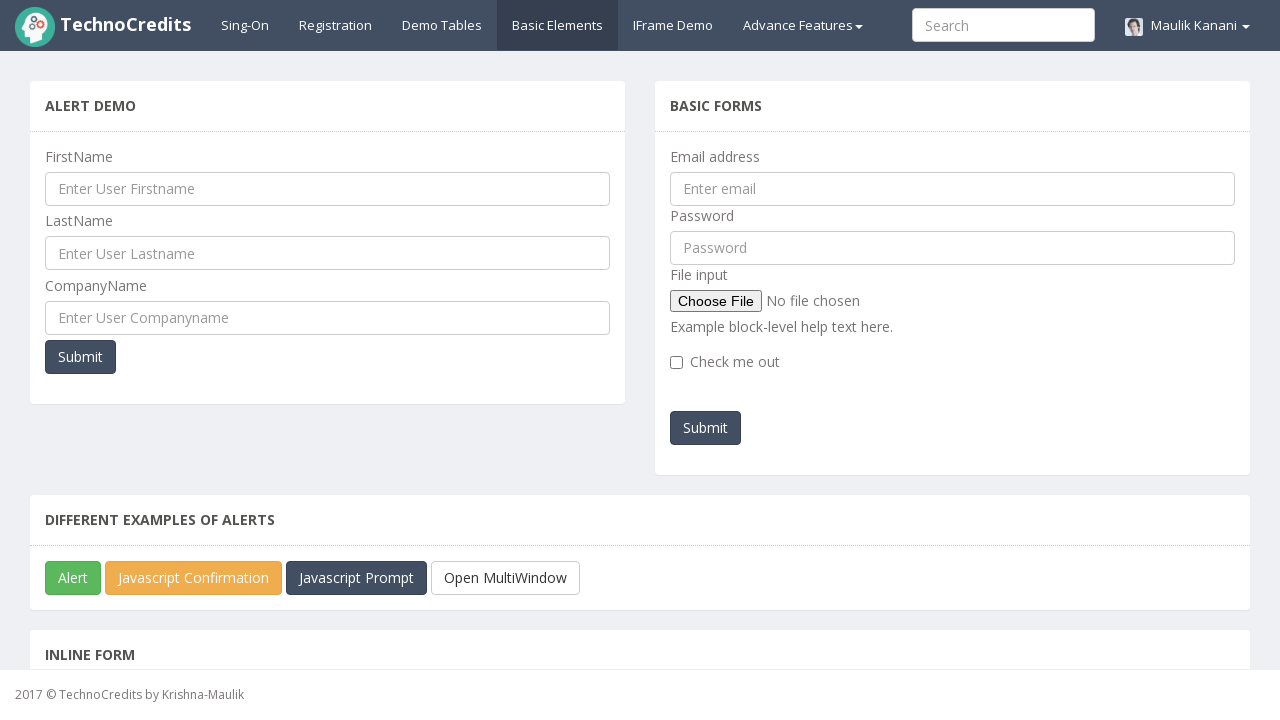

Scrolled dropdown into view
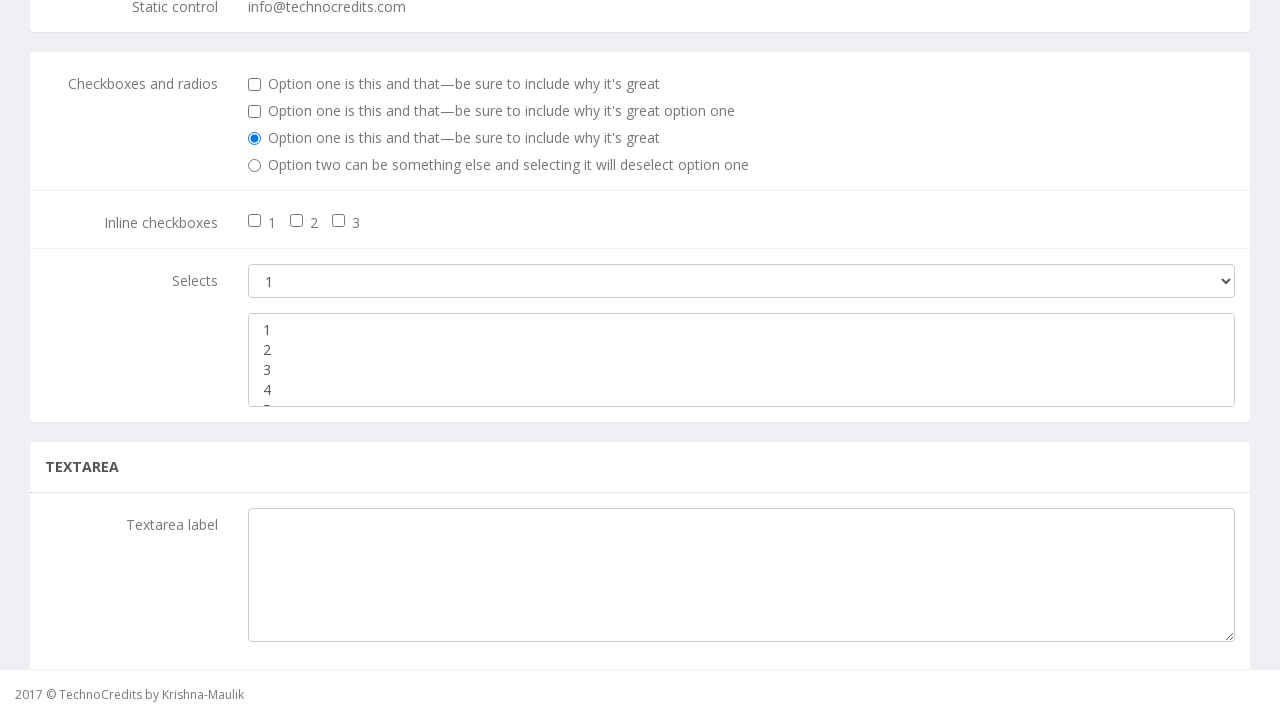

Retrieved all options from dropdown
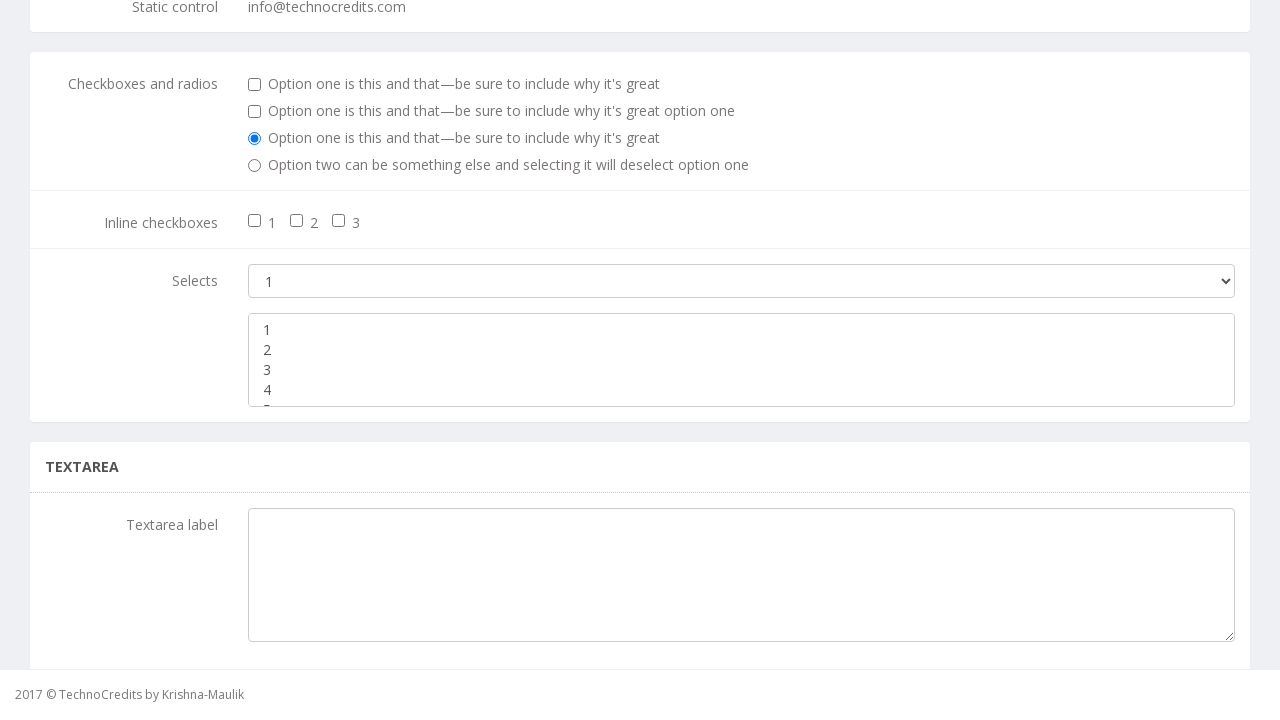

Extracted 5 option texts from dropdown
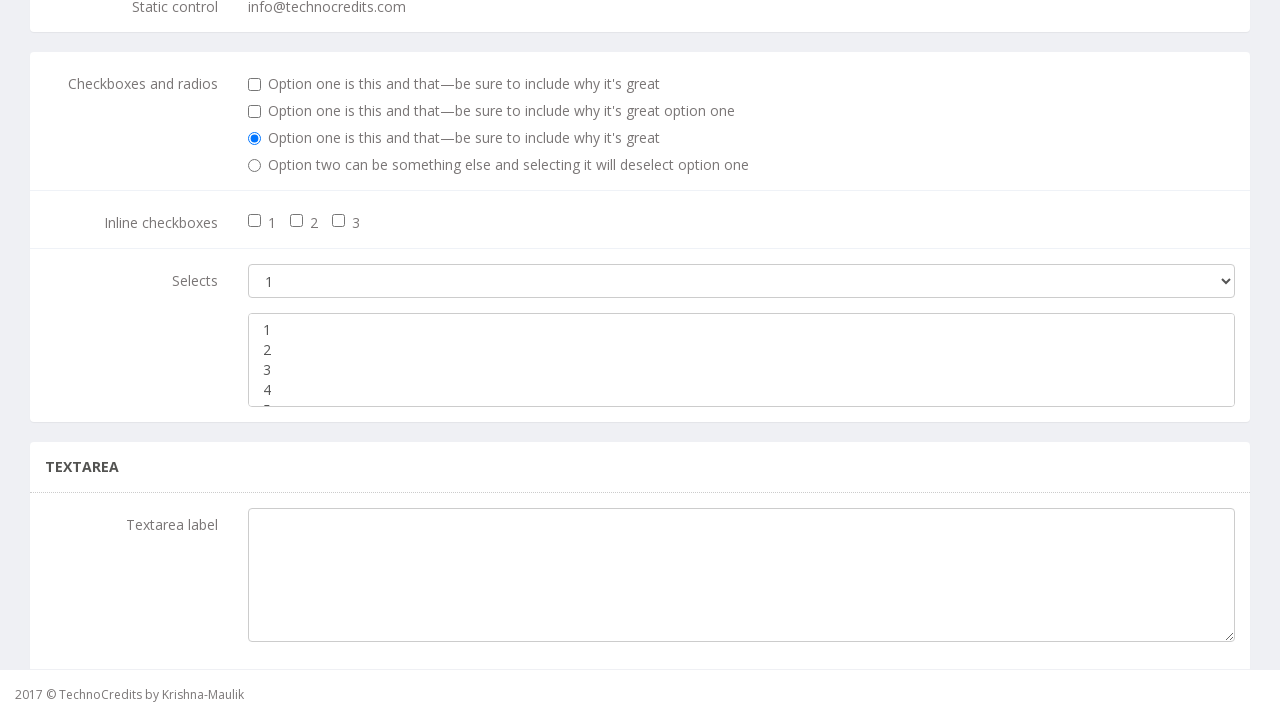

Selected even number option: 2 on xpath=//div[@class='panel-body']//div[3]//select[2]
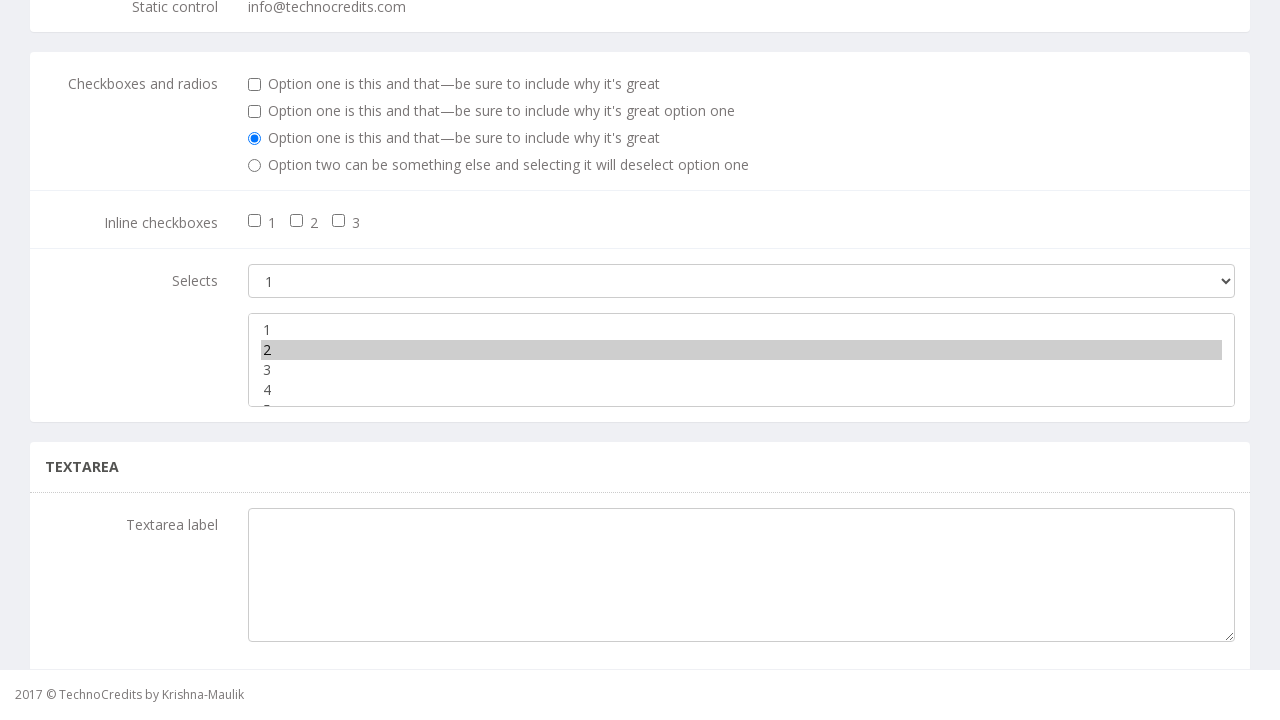

Selected even number option: 4 on xpath=//div[@class='panel-body']//div[3]//select[2]
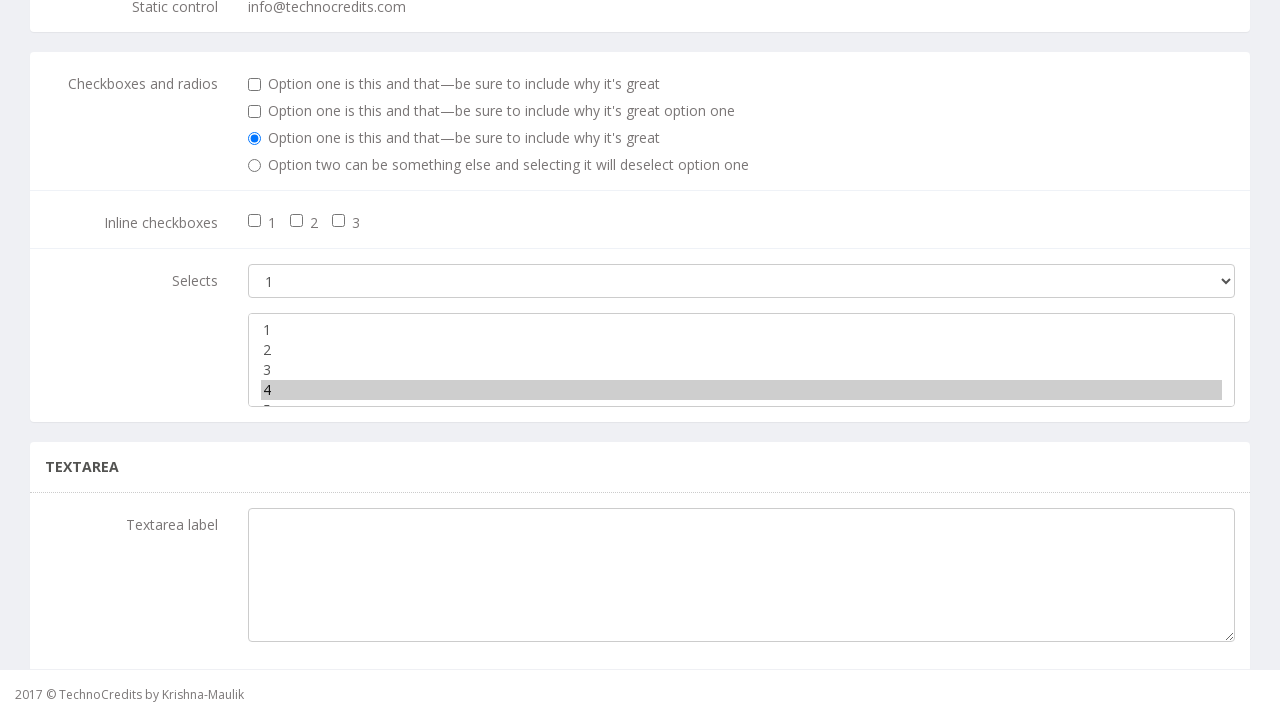

Retrieved first selected option: 4
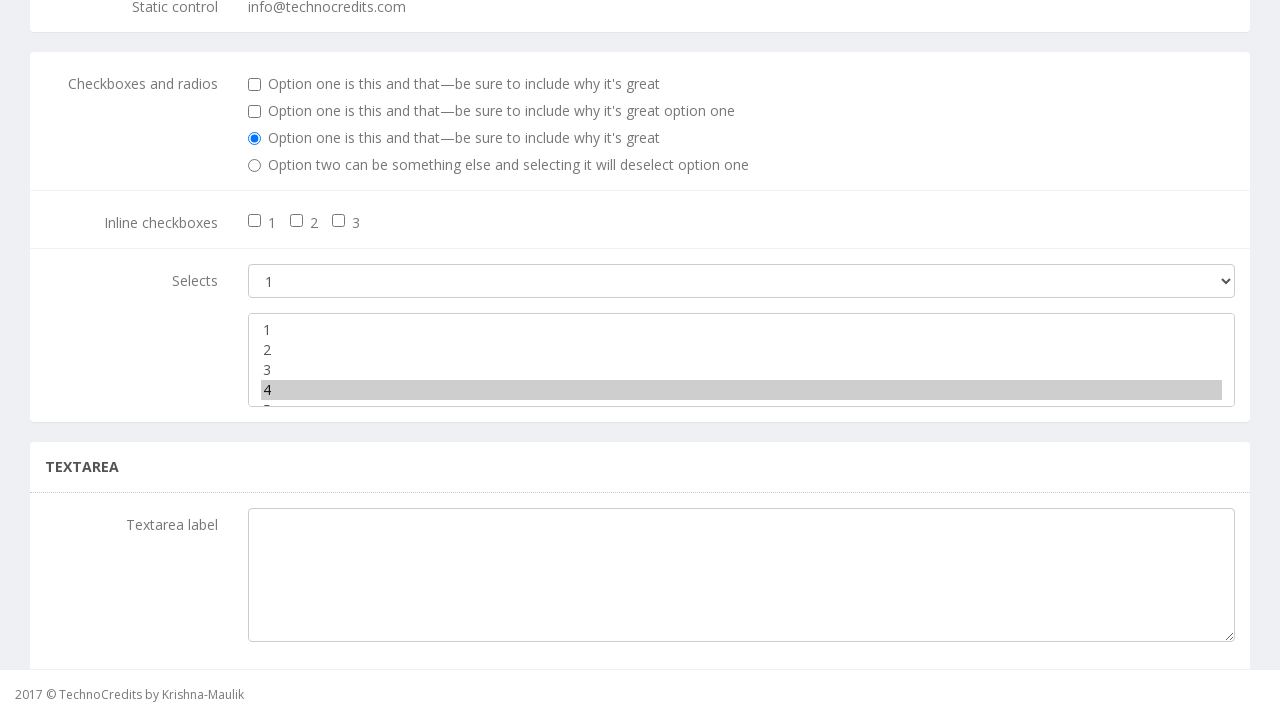

Deselected first selected option: 4
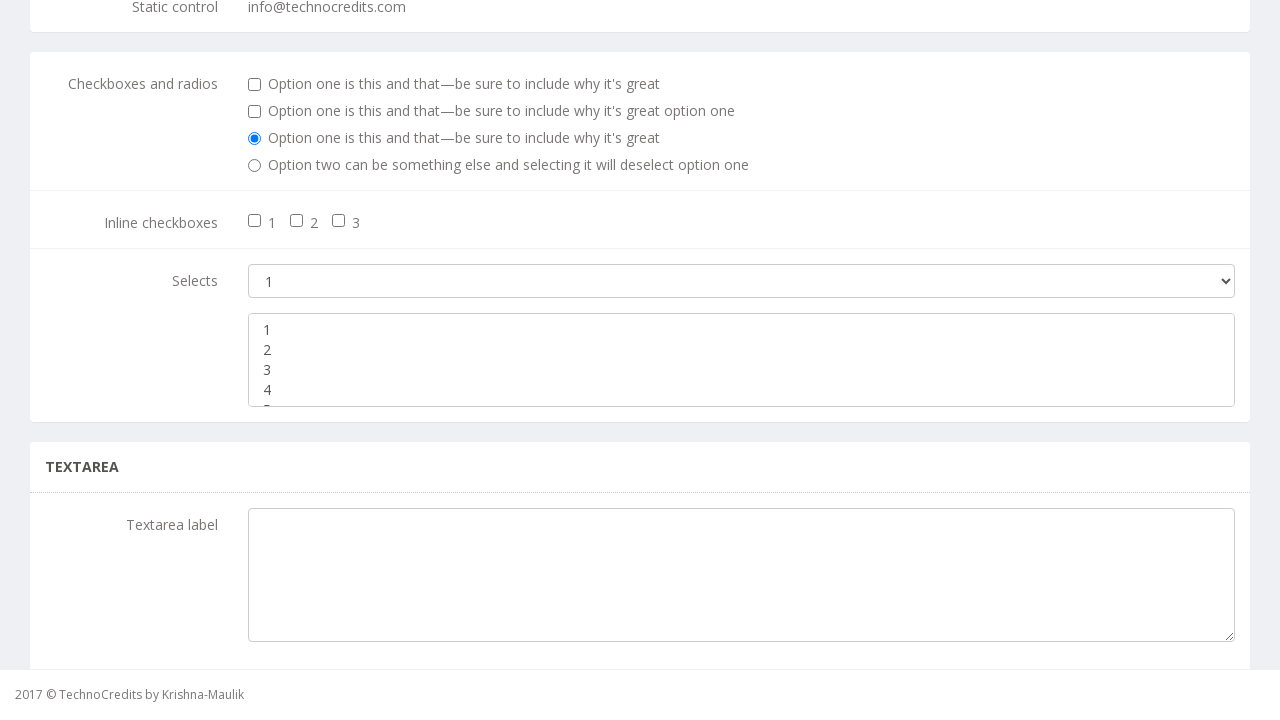

Selected previously non-selected option: 1 on xpath=//div[@class='panel-body']//div[3]//select[2]
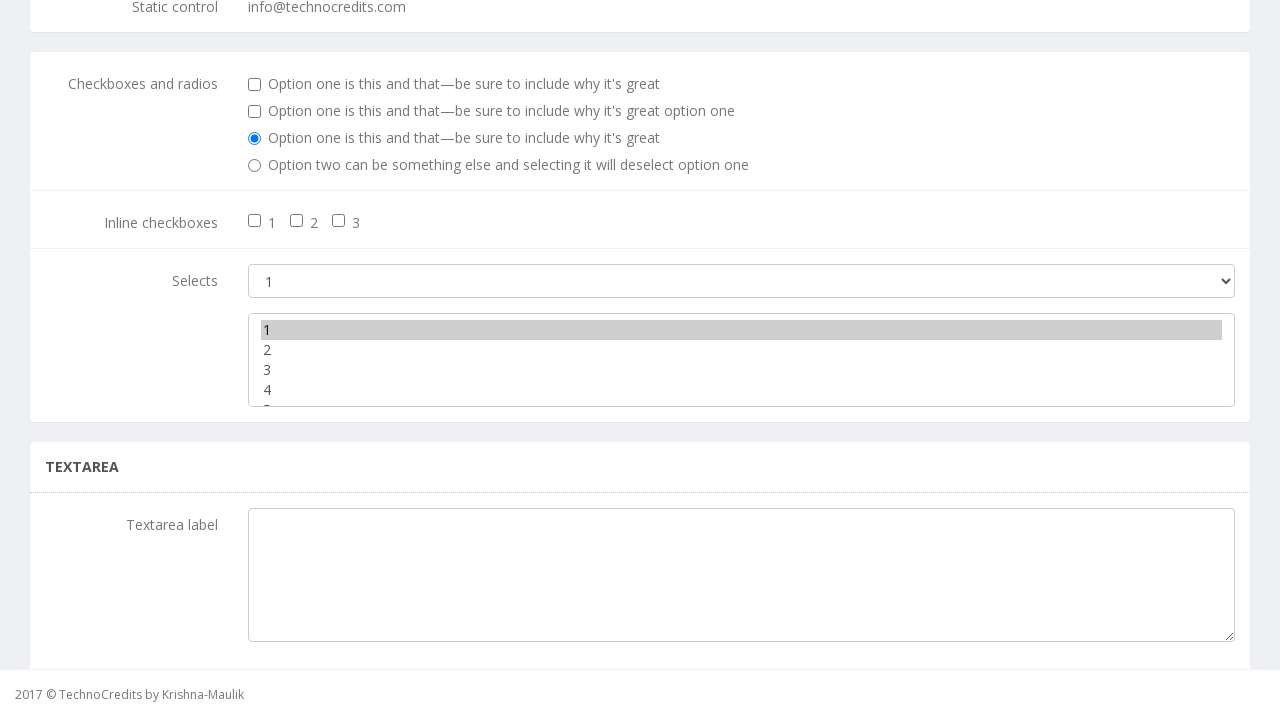

Selected previously non-selected option: 2 on xpath=//div[@class='panel-body']//div[3]//select[2]
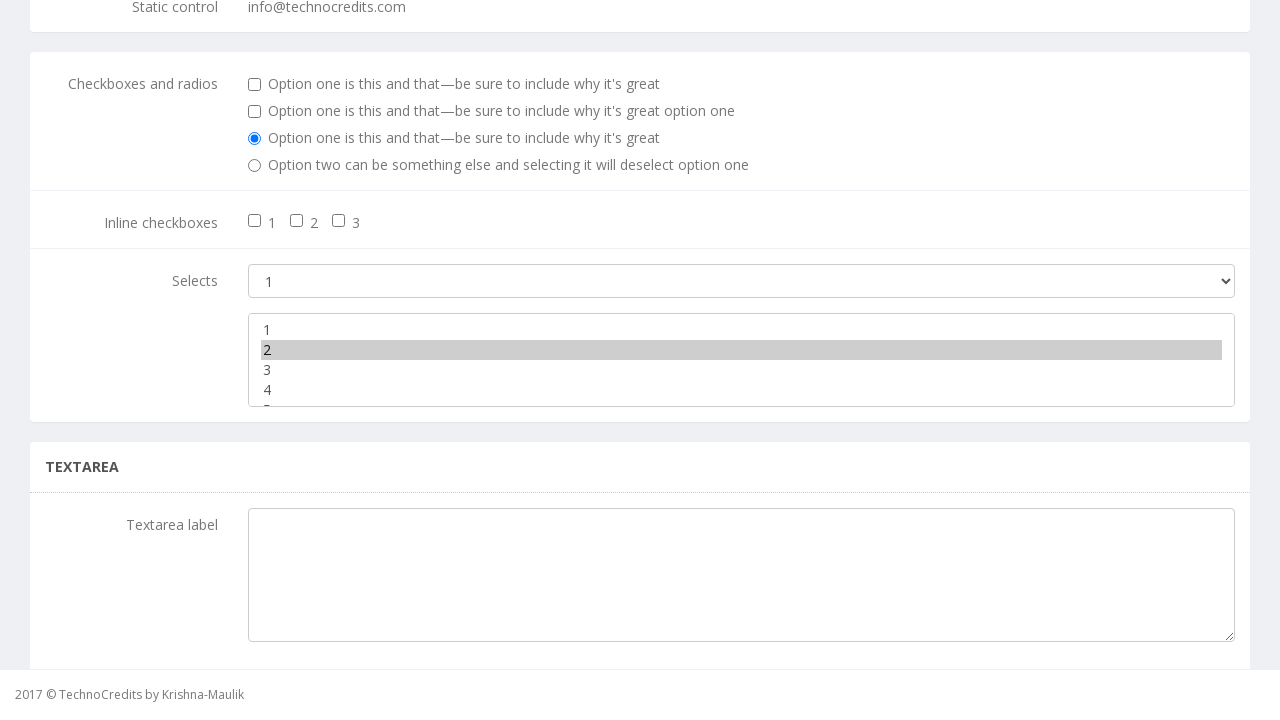

Selected previously non-selected option: 3 on xpath=//div[@class='panel-body']//div[3]//select[2]
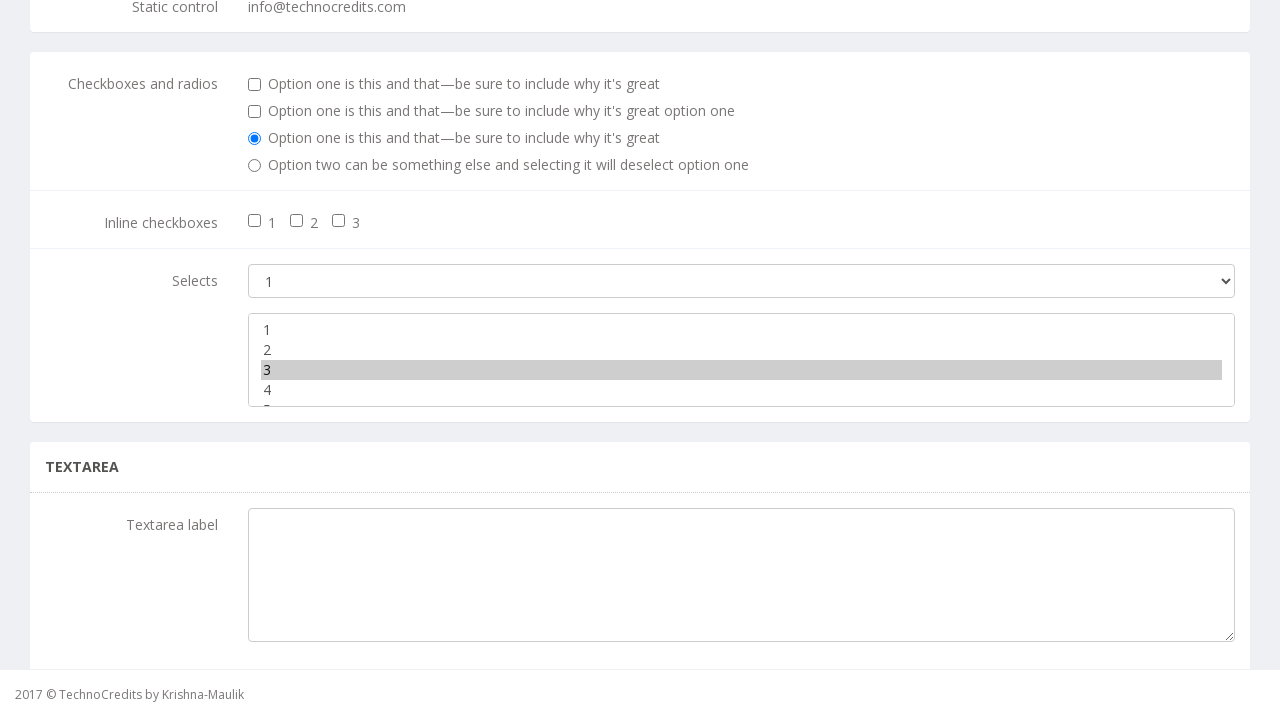

Selected previously non-selected option: 4 on xpath=//div[@class='panel-body']//div[3]//select[2]
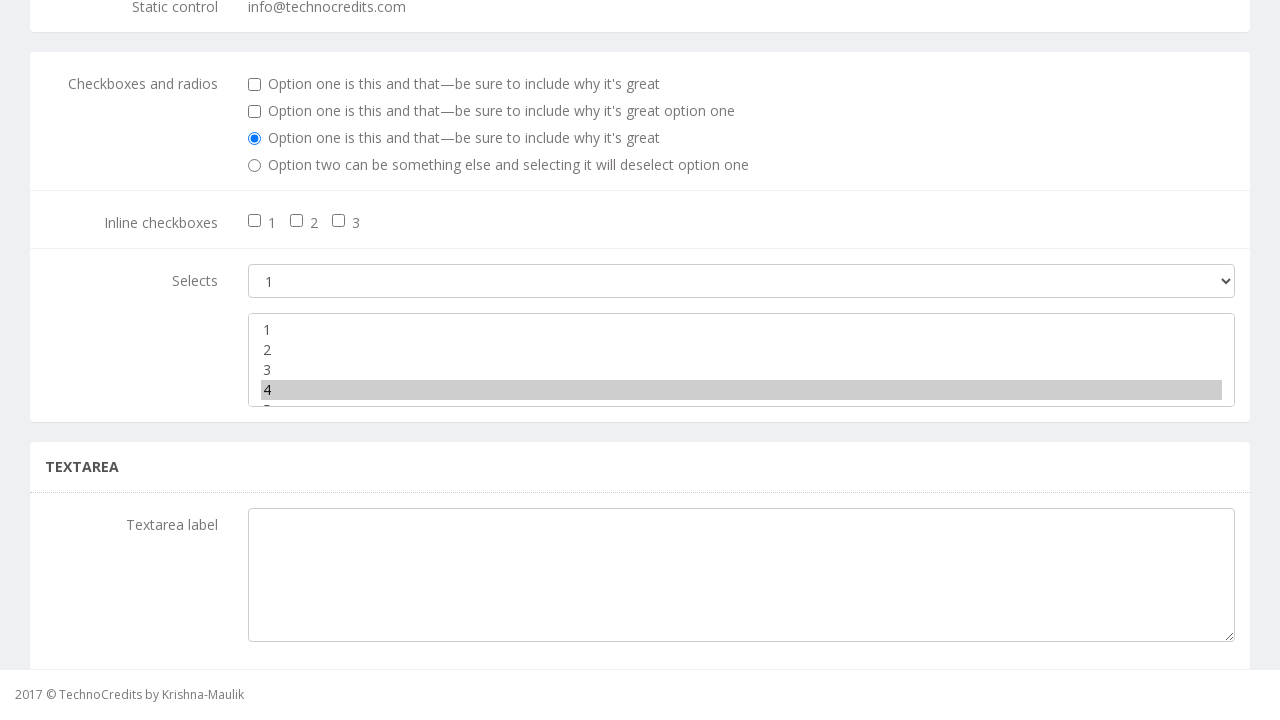

Selected previously non-selected option: 5 on xpath=//div[@class='panel-body']//div[3]//select[2]
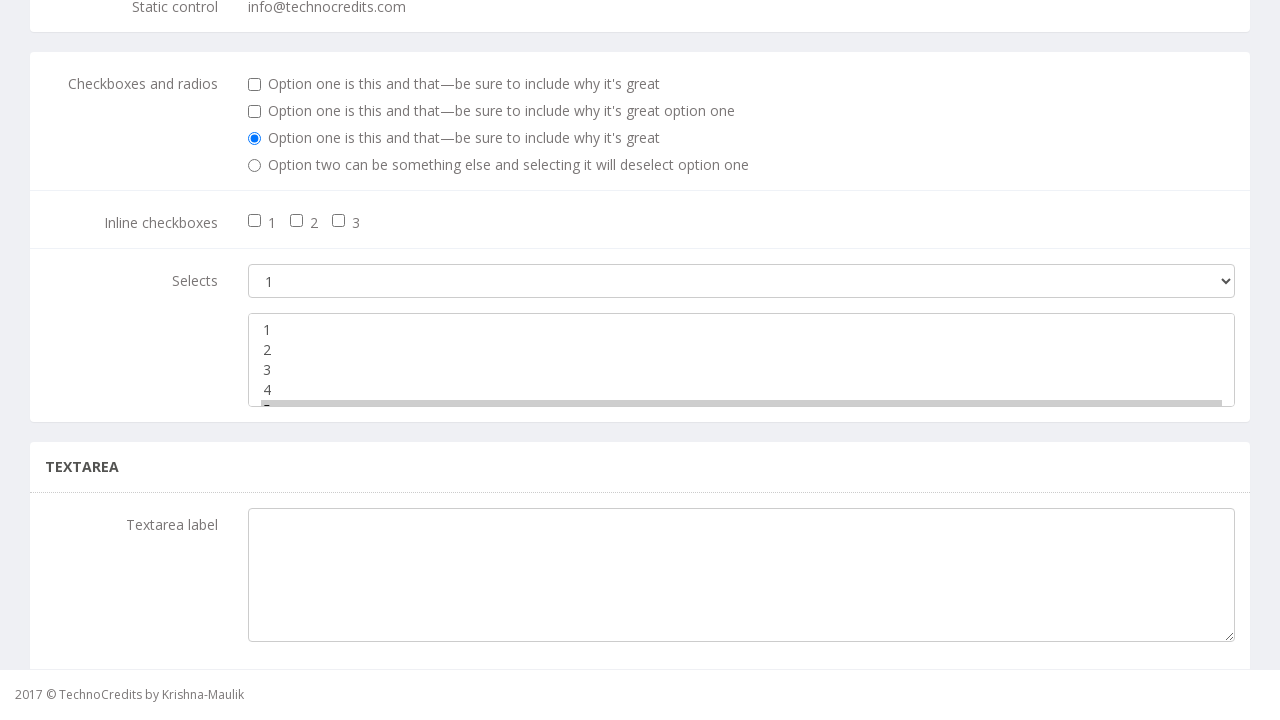

Final wait of 2 seconds after all selections
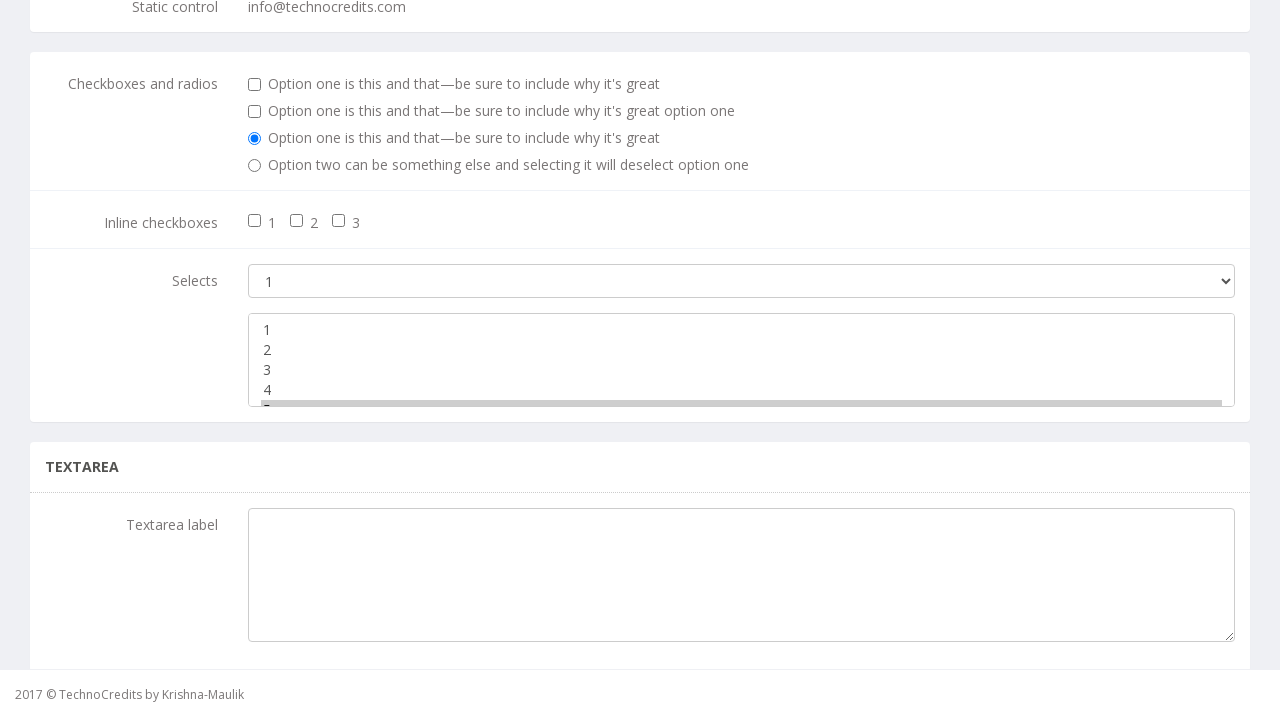

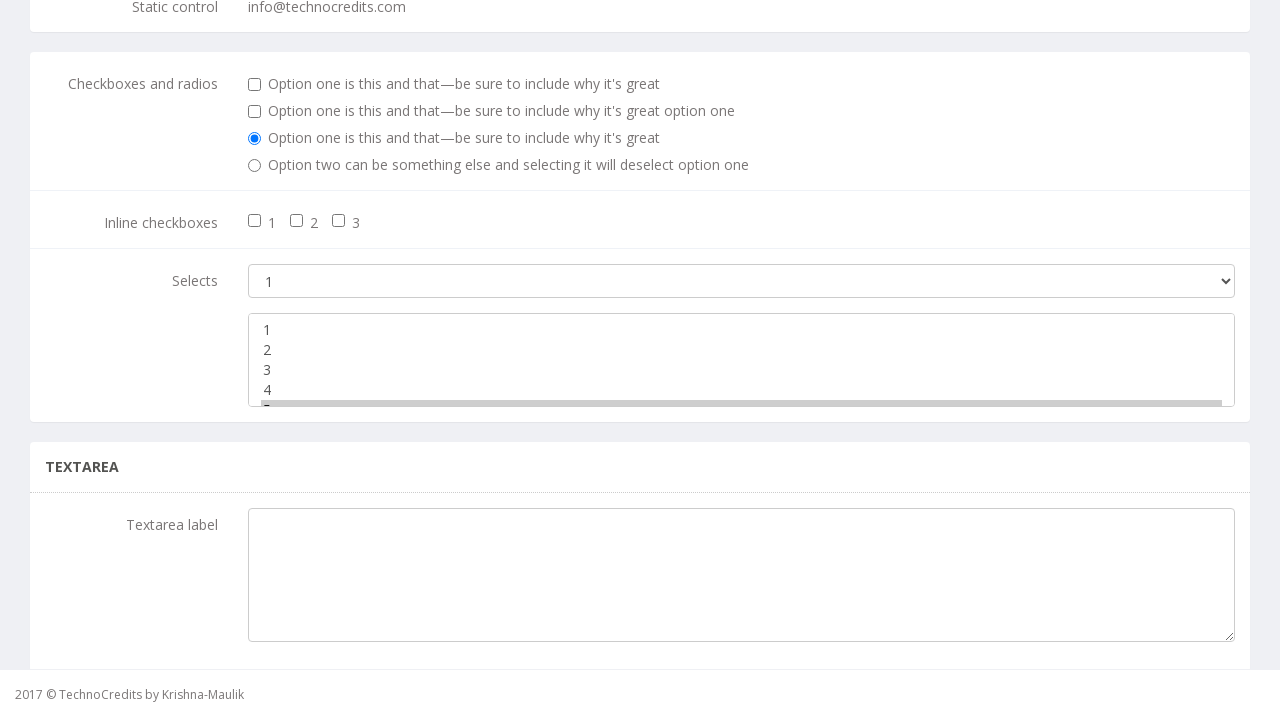